Opens the VCTC Pune website and verifies it loads successfully

Starting URL: https://vctcpune.com/

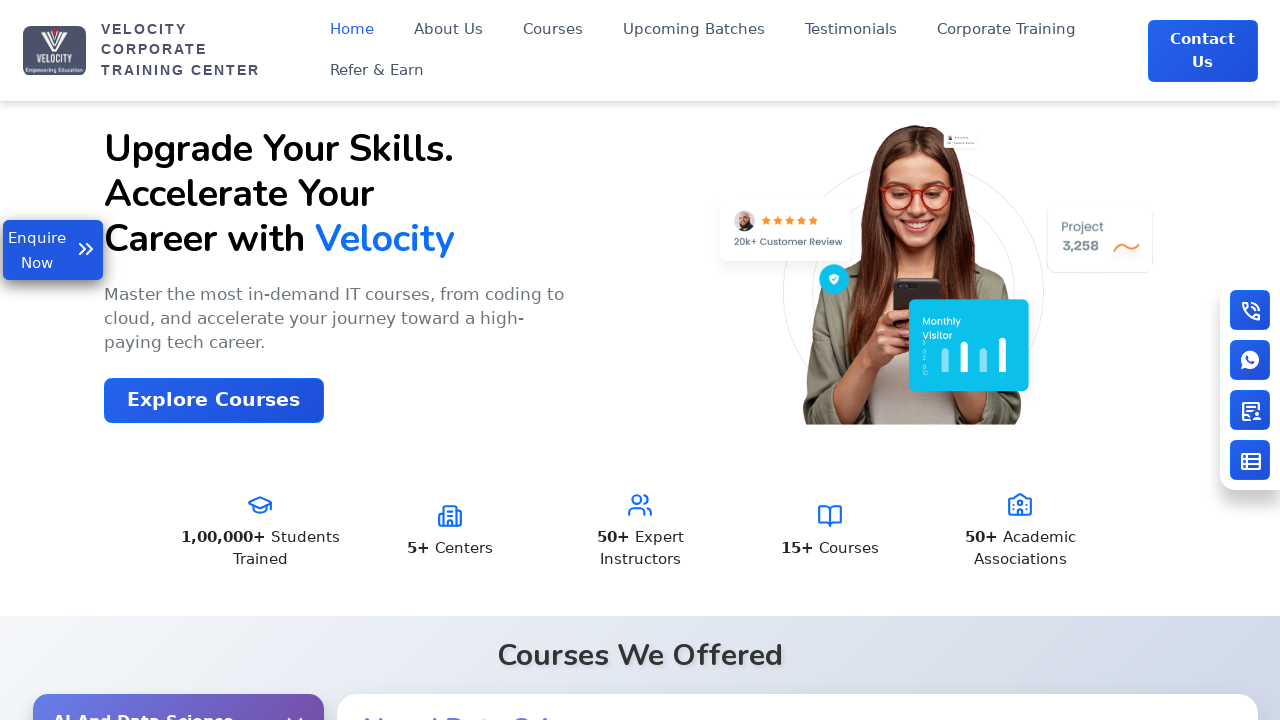

Waited for VCTC Pune website DOM to fully load
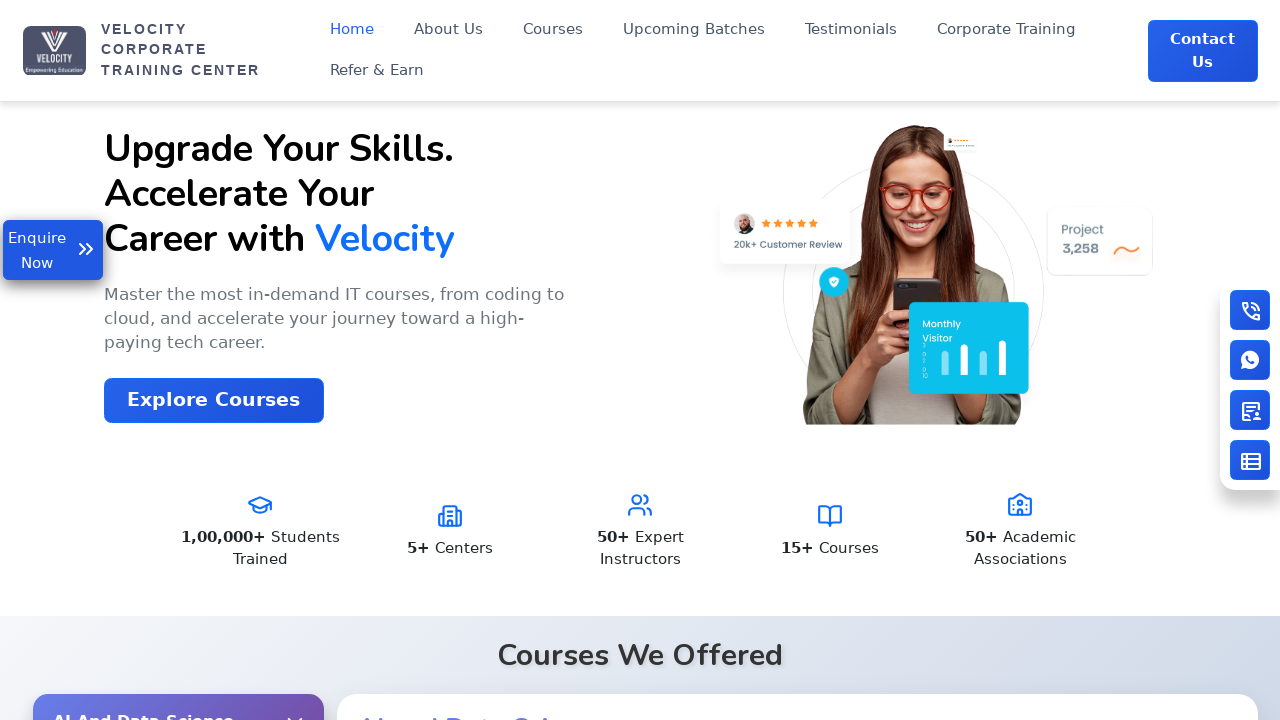

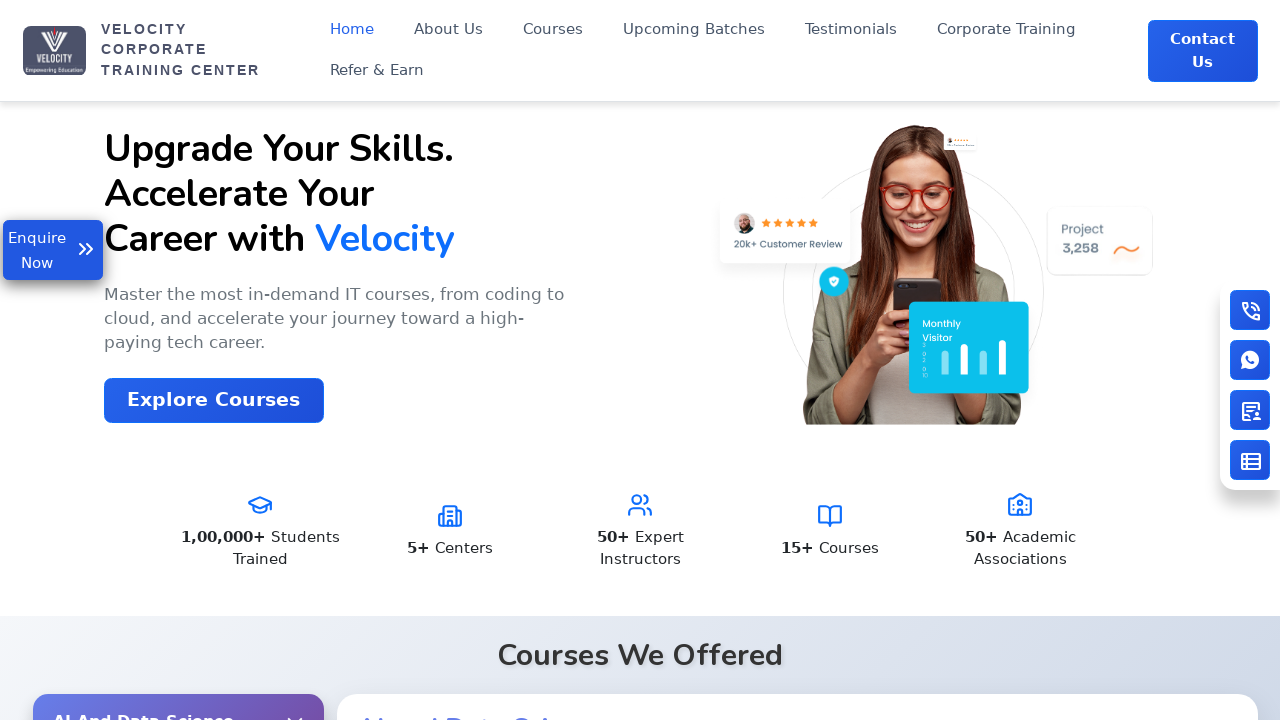